Tests e-commerce functionality by adding multiple items to cart, proceeding to checkout, and applying a promo code

Starting URL: https://rahulshettyacademy.com/seleniumPractise/#/

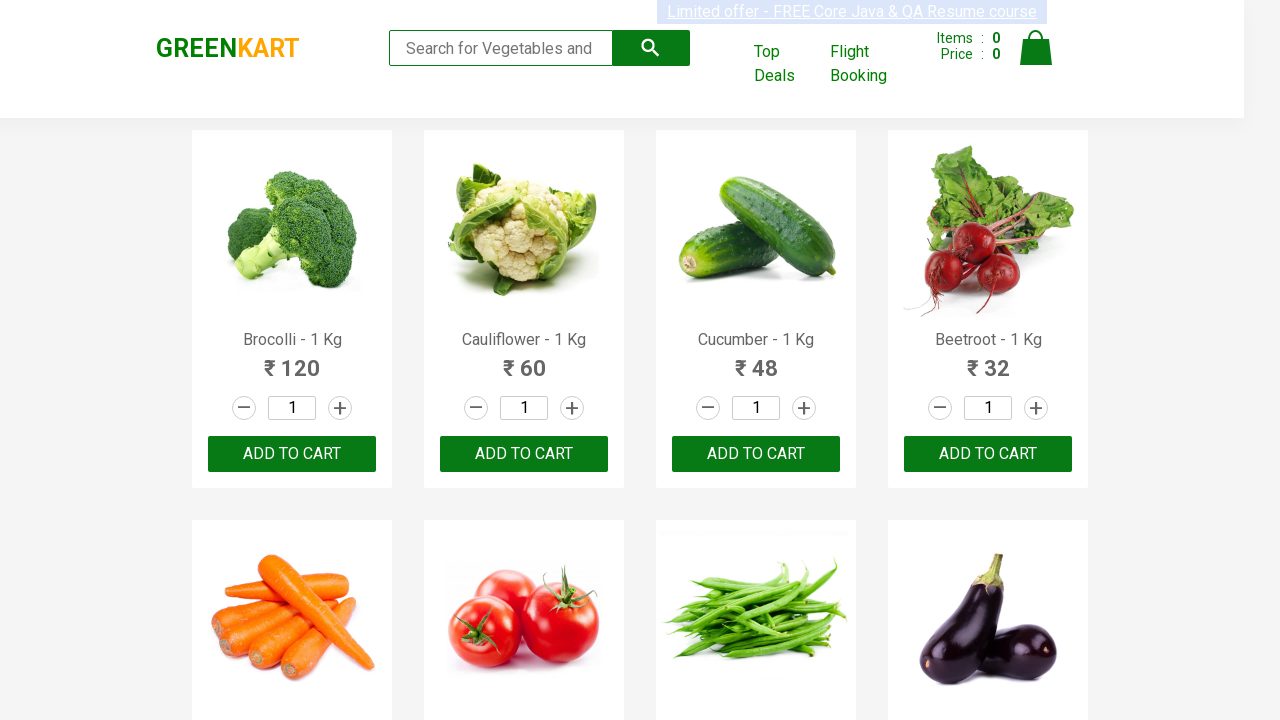

Retrieved all product names from the page
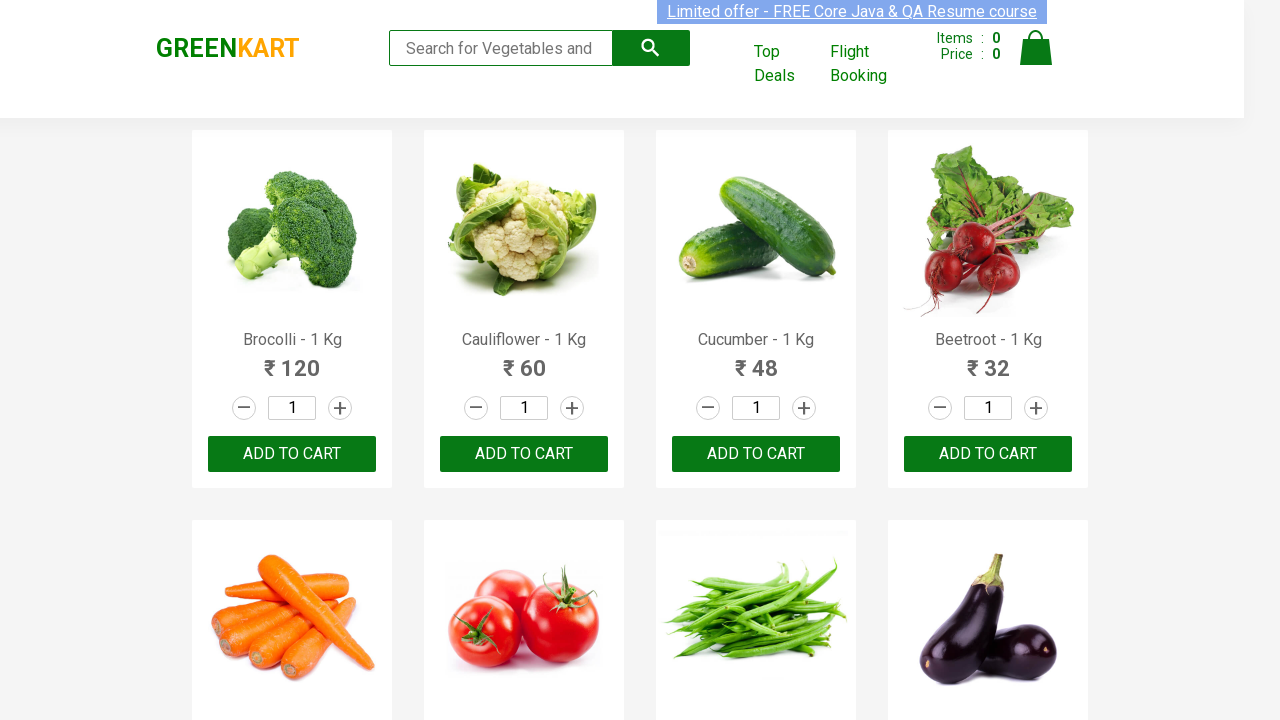

Added 'Brocolli' to cart at (292, 454) on xpath=//div[@class='product-action']/button[@type='button'] >> nth=0
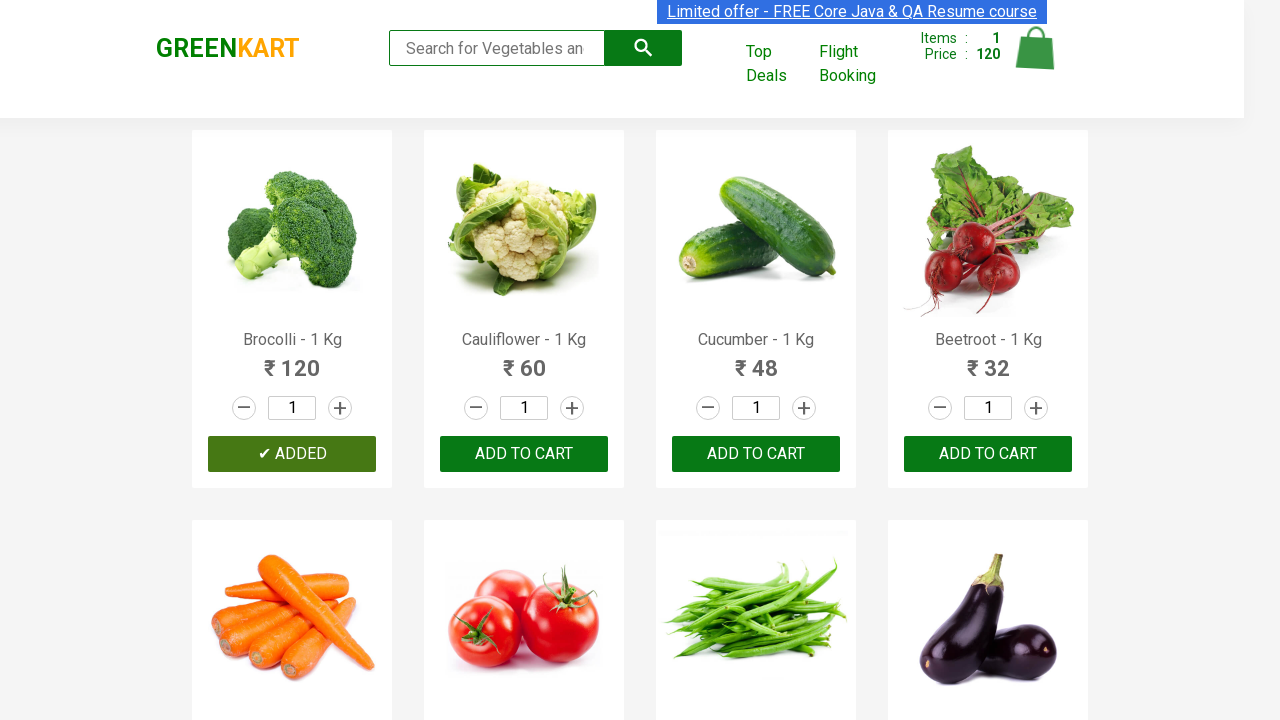

Added 'Cucumber' to cart at (756, 454) on xpath=//div[@class='product-action']/button[@type='button'] >> nth=2
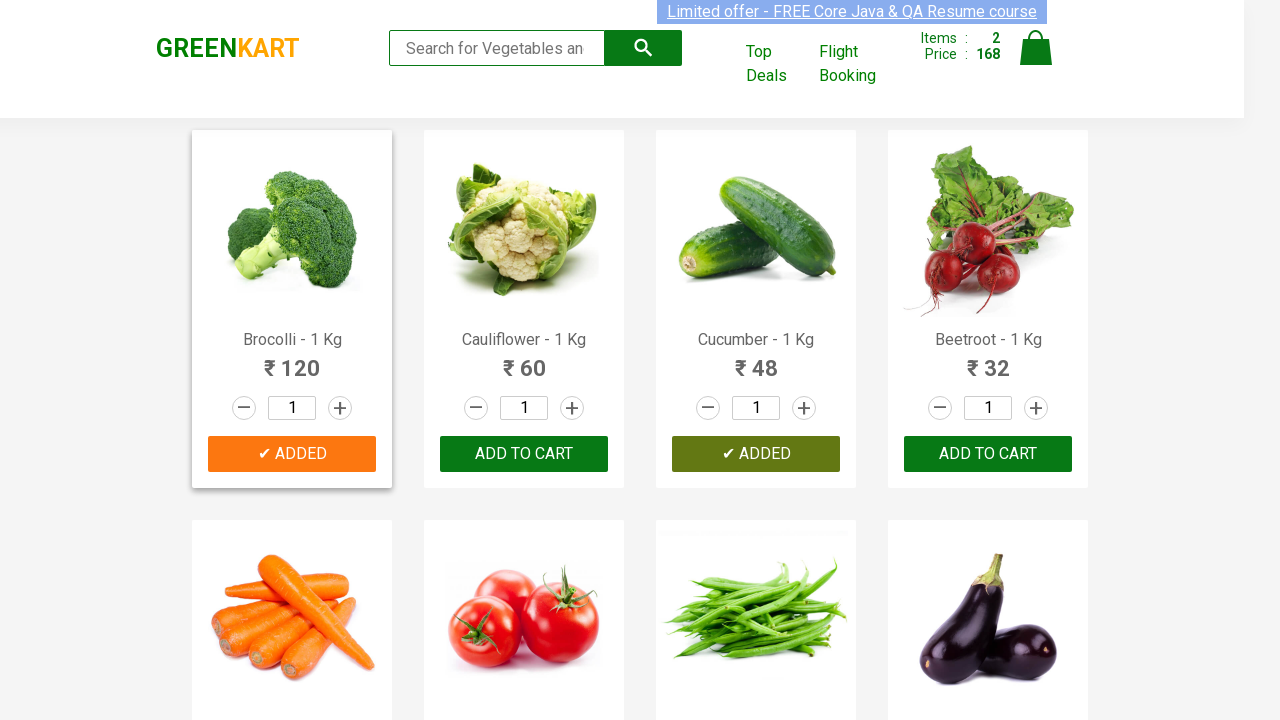

Added 'Tomato' to cart at (524, 360) on xpath=//div[@class='product-action']/button[@type='button'] >> nth=5
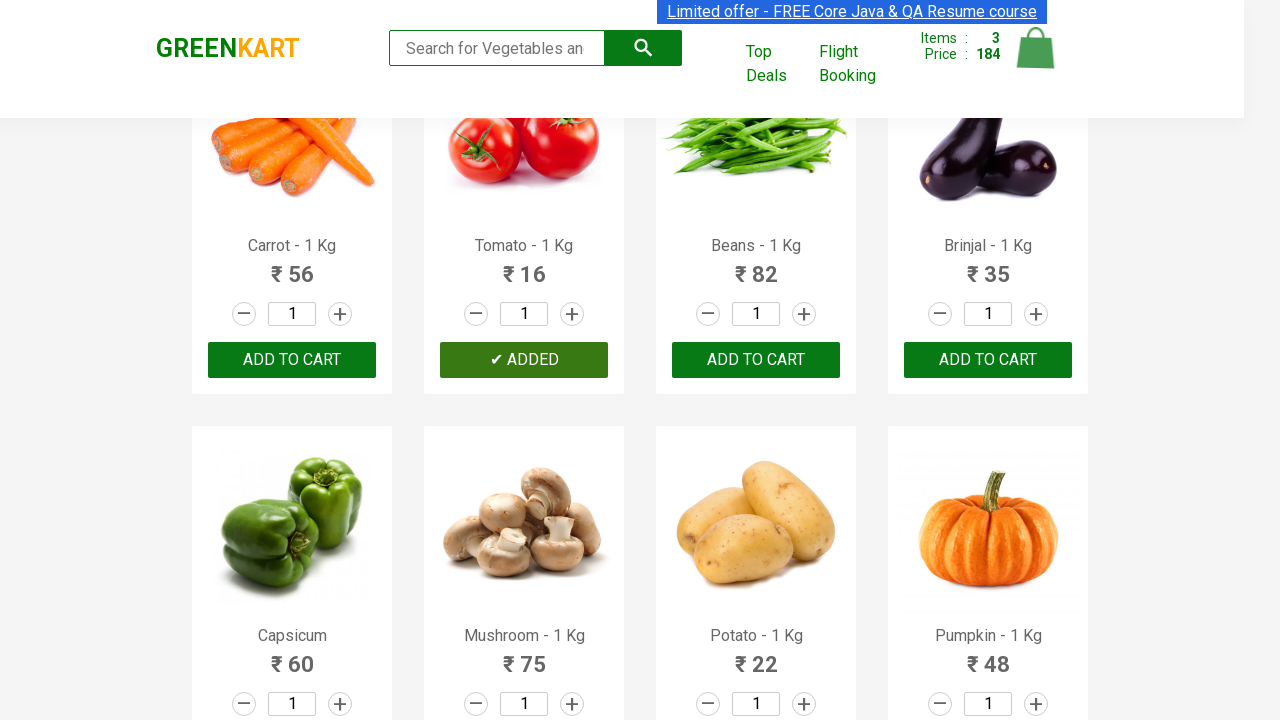

Added 'Beans' to cart at (756, 360) on xpath=//div[@class='product-action']/button[@type='button'] >> nth=6
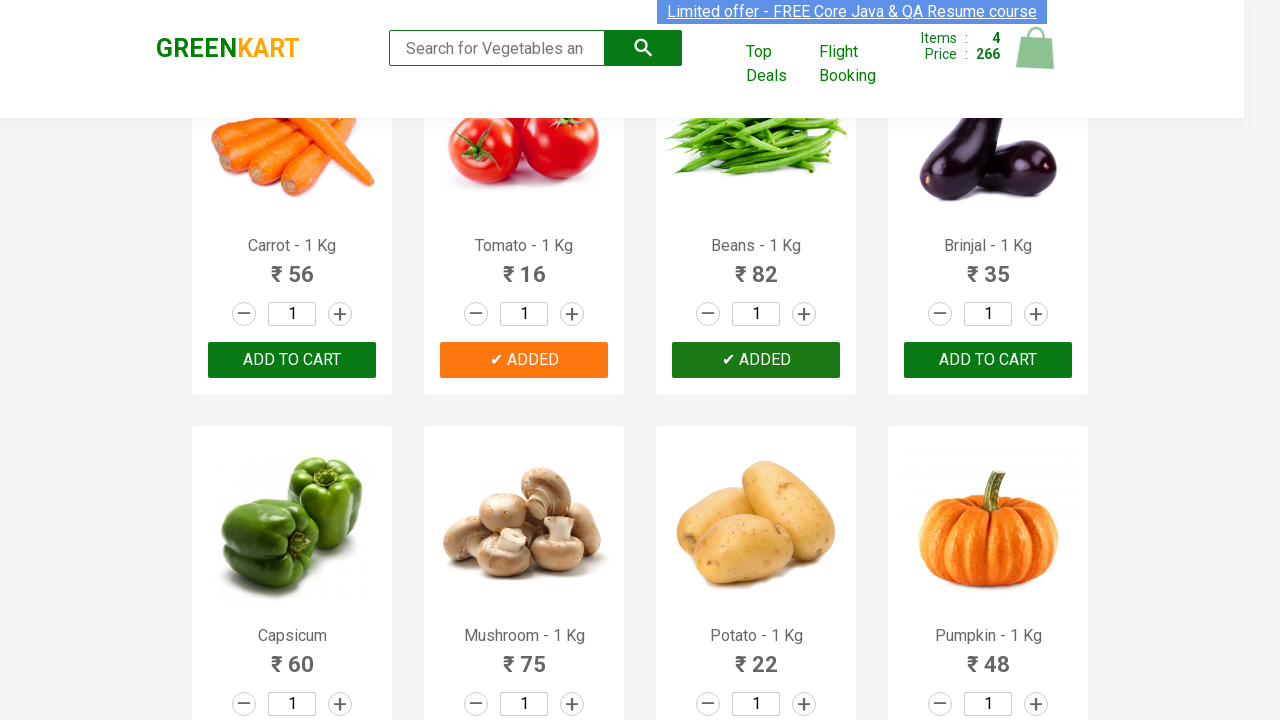

Clicked on cart icon to view shopping cart at (1036, 48) on img[alt='Cart']
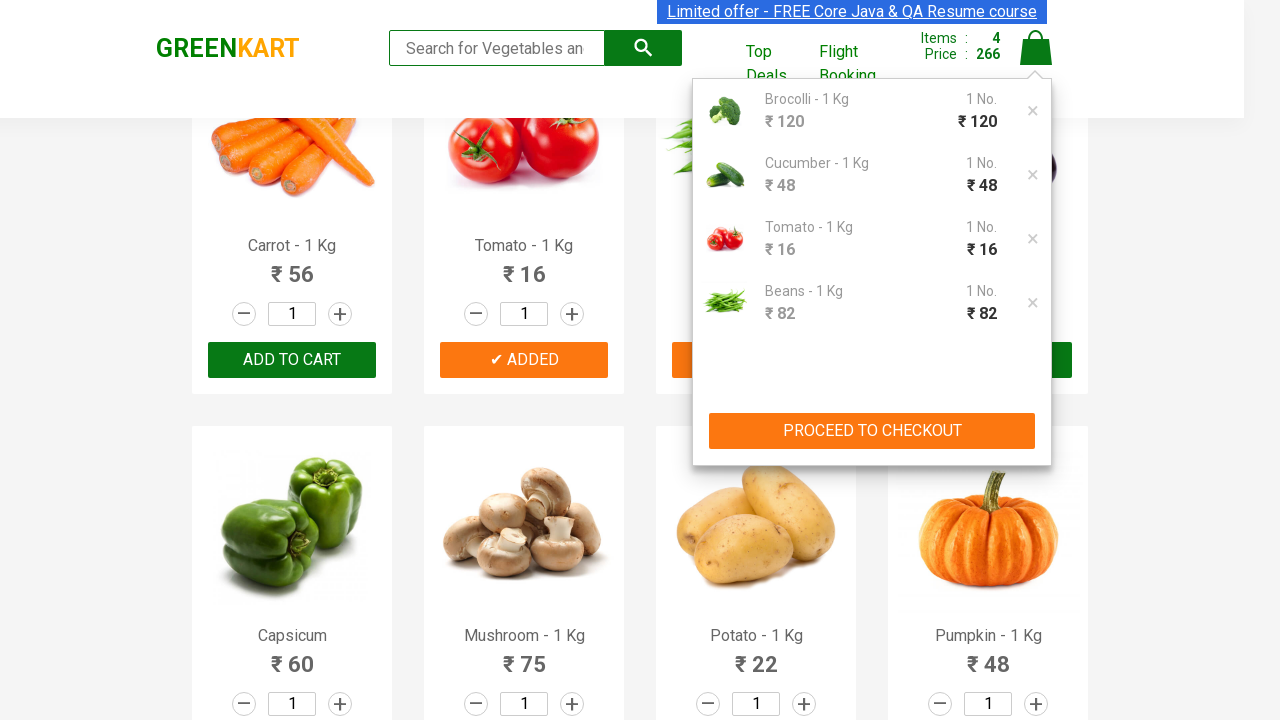

Clicked 'PROCEED TO CHECKOUT' button at (872, 431) on button:has-text('PROCEED TO CHECKOUT')
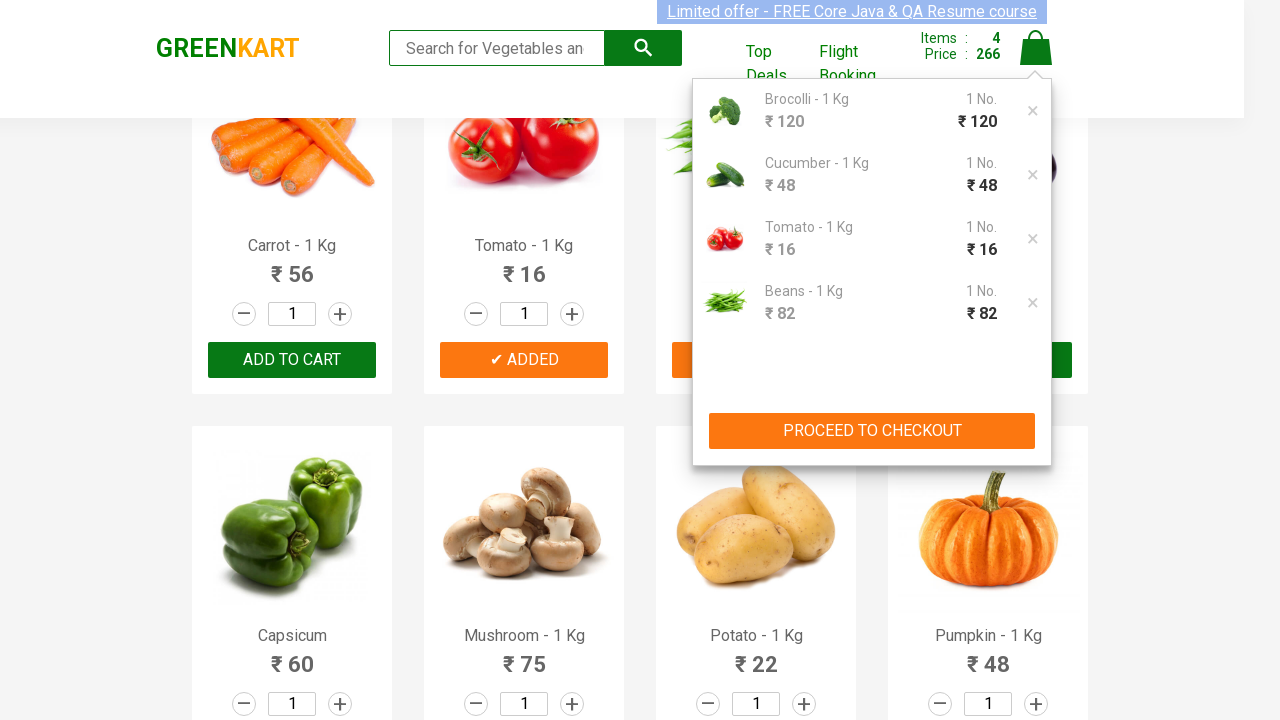

Promo code input field loaded
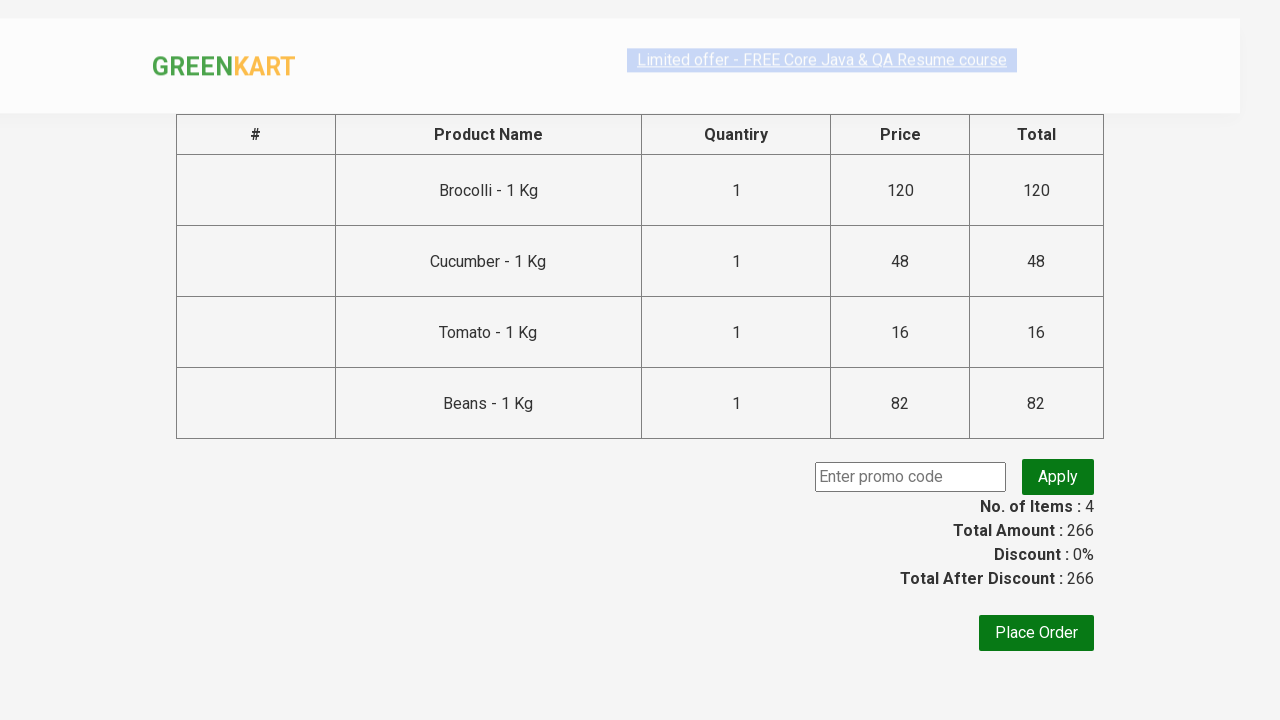

Entered promo code 'rahulshettyacademy' on .promoCode
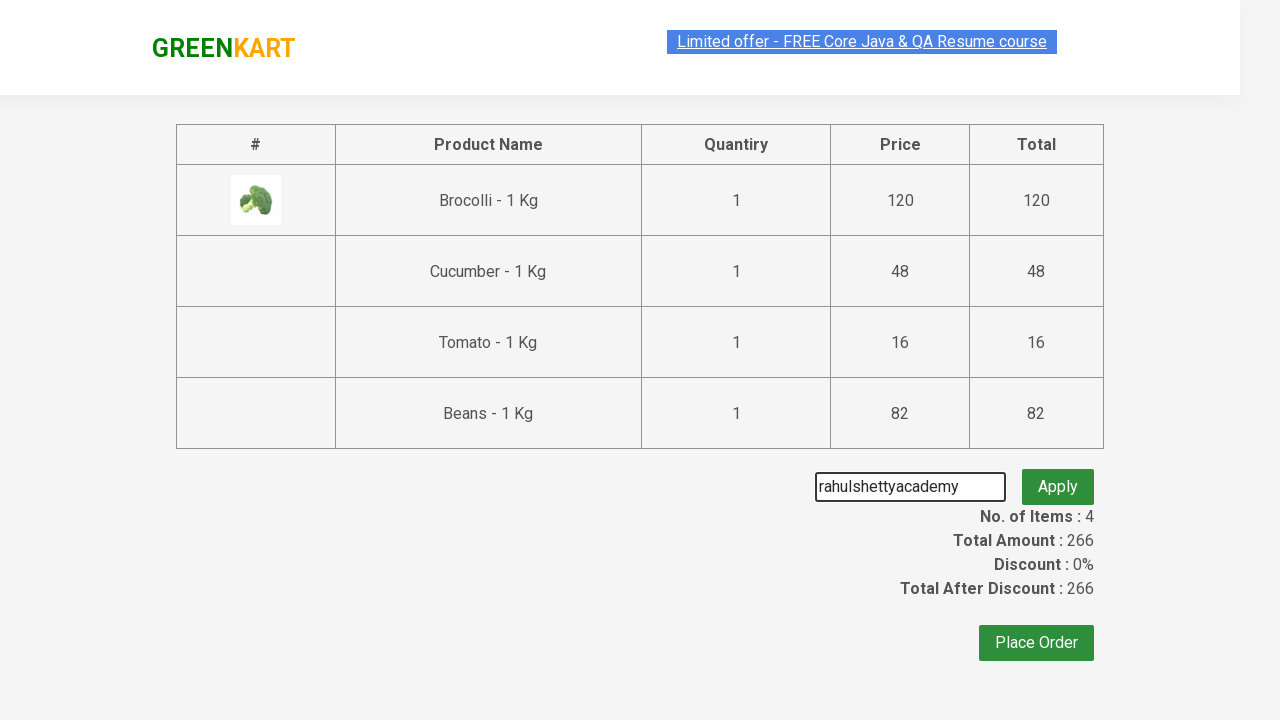

Clicked promo code apply button at (1058, 477) on .promoBtn
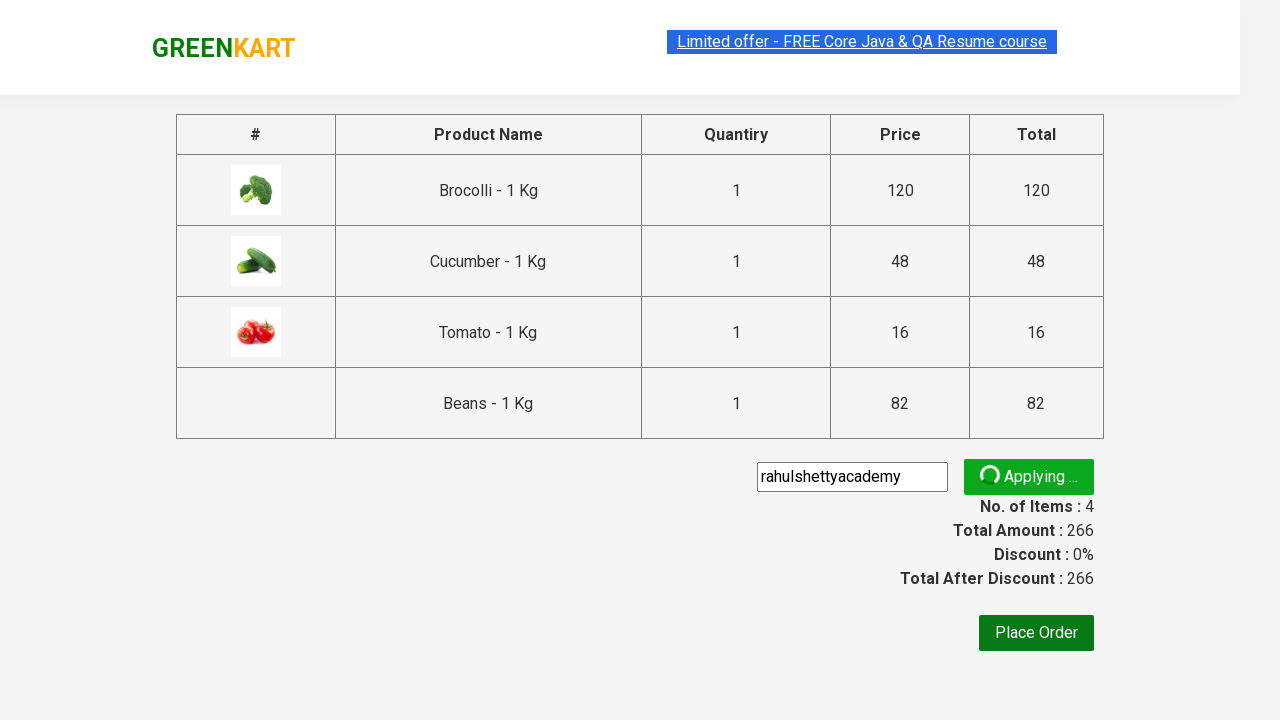

Promo code validation message displayed
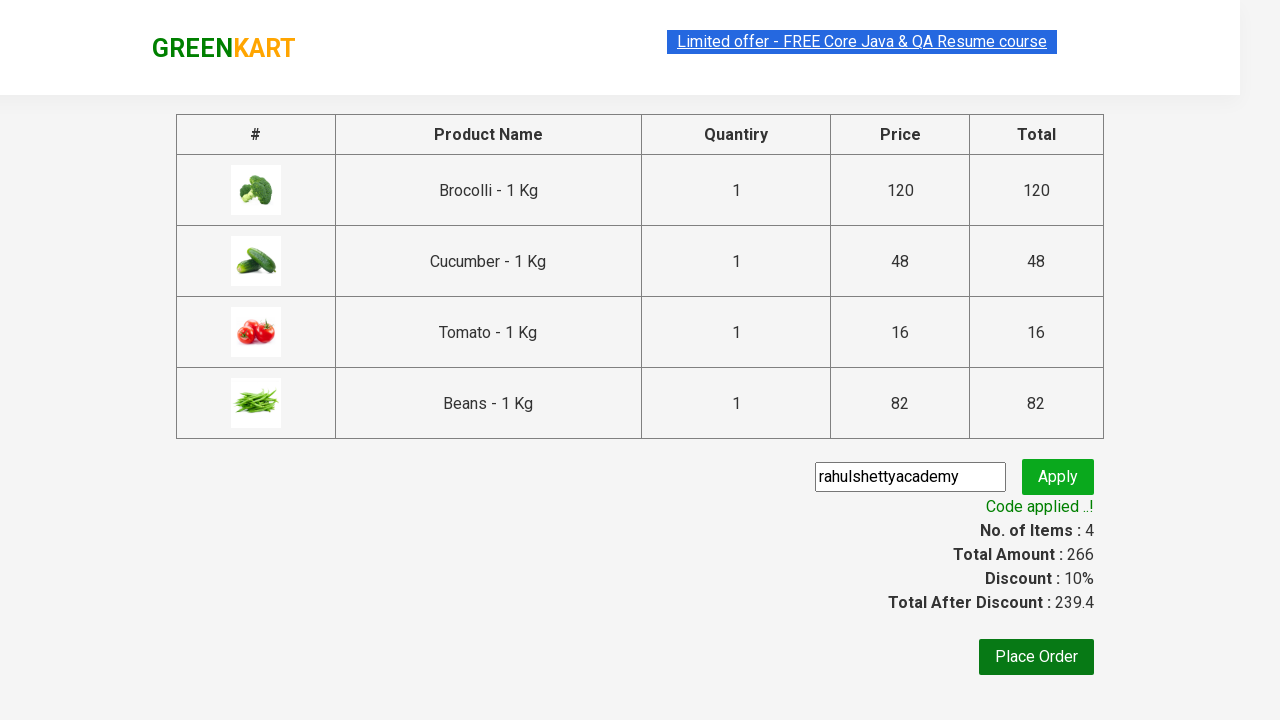

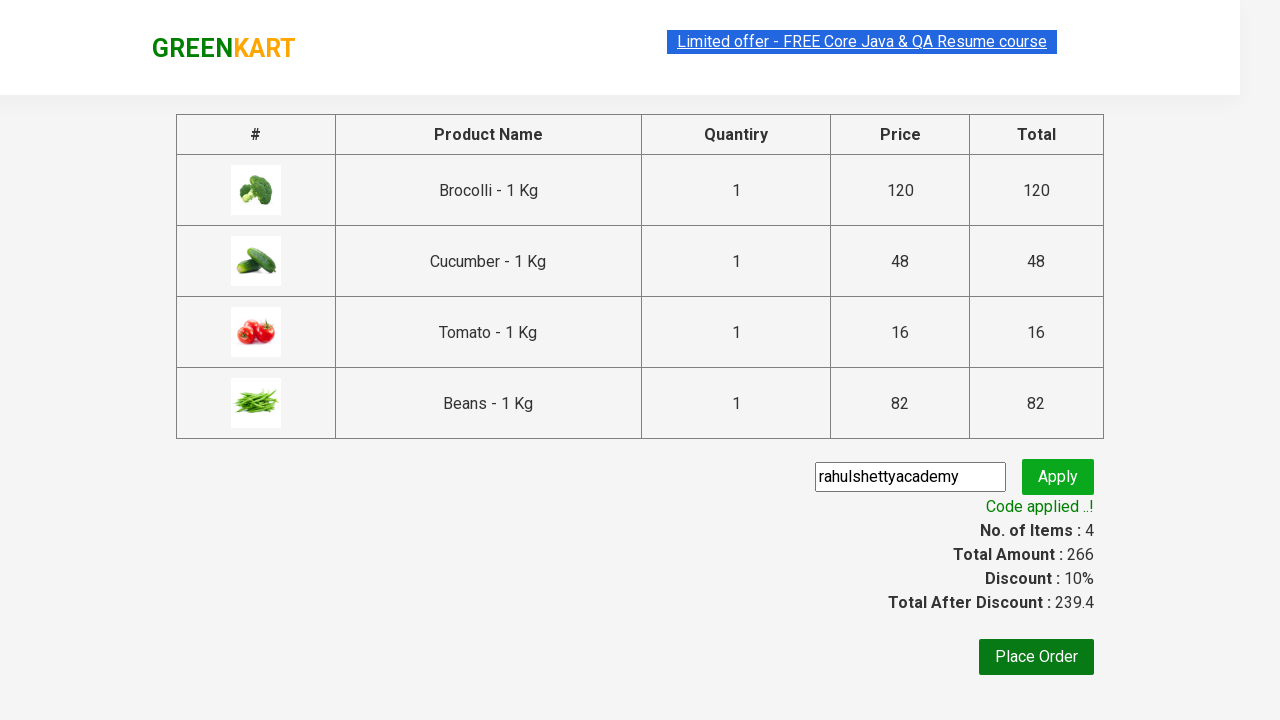